Tests JavaScript Prompt popup by clicking the prompt button, entering text "Abdullah", accepting the dialog, and verifying the result contains the entered text

Starting URL: https://the-internet.herokuapp.com/javascript_alerts

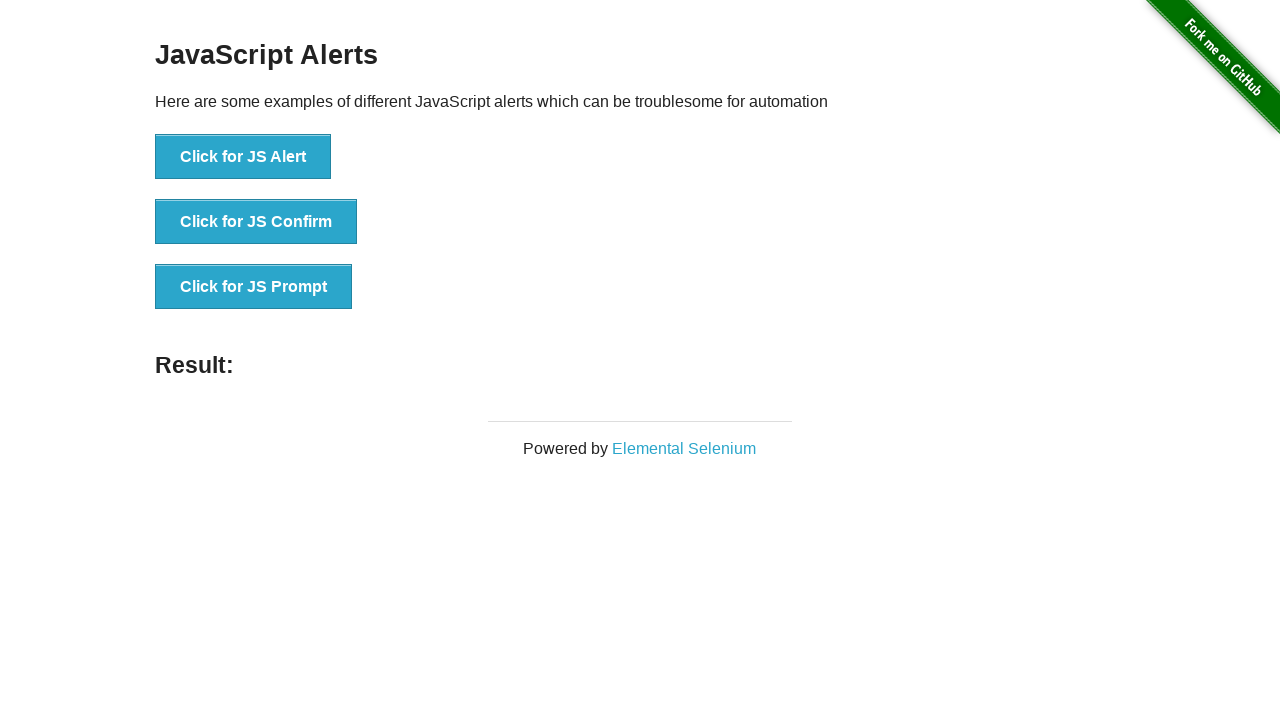

Set up dialog handler to accept prompt with text 'Abdullah'
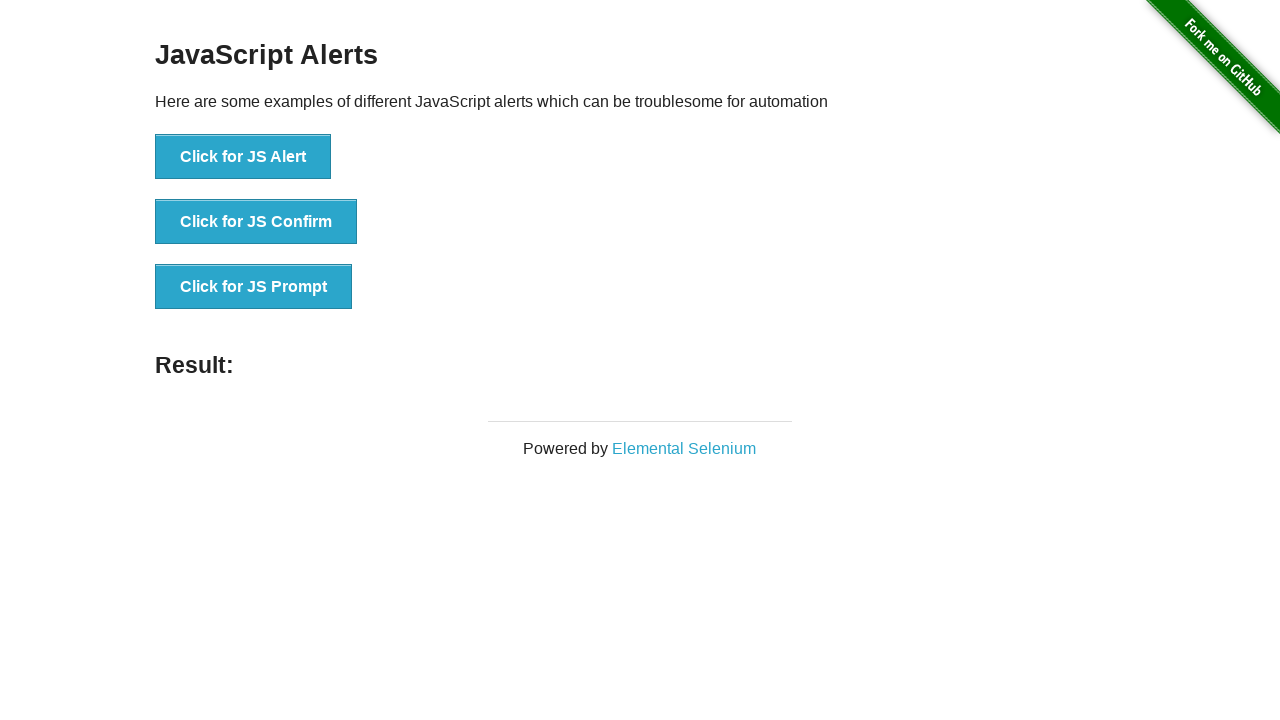

Clicked 'Click for JS Prompt' button to trigger prompt dialog at (254, 287) on xpath=//*[text()='Click for JS Prompt']
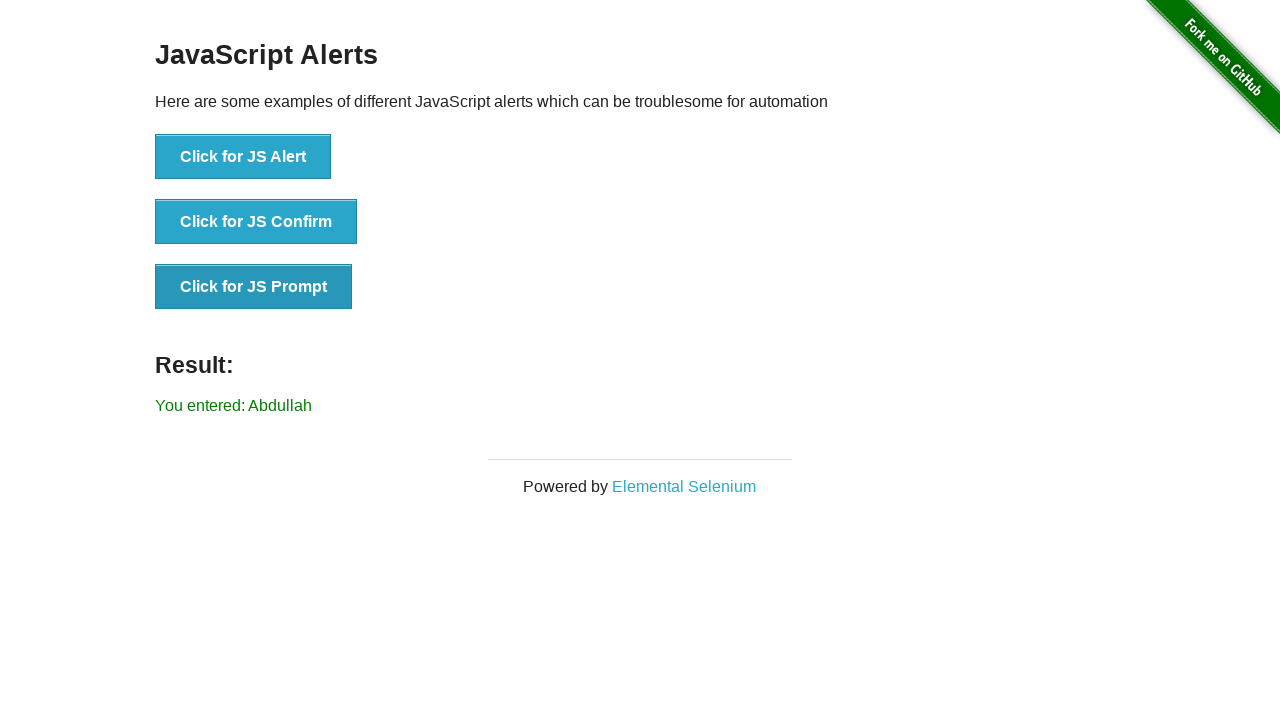

Waited for result element to load
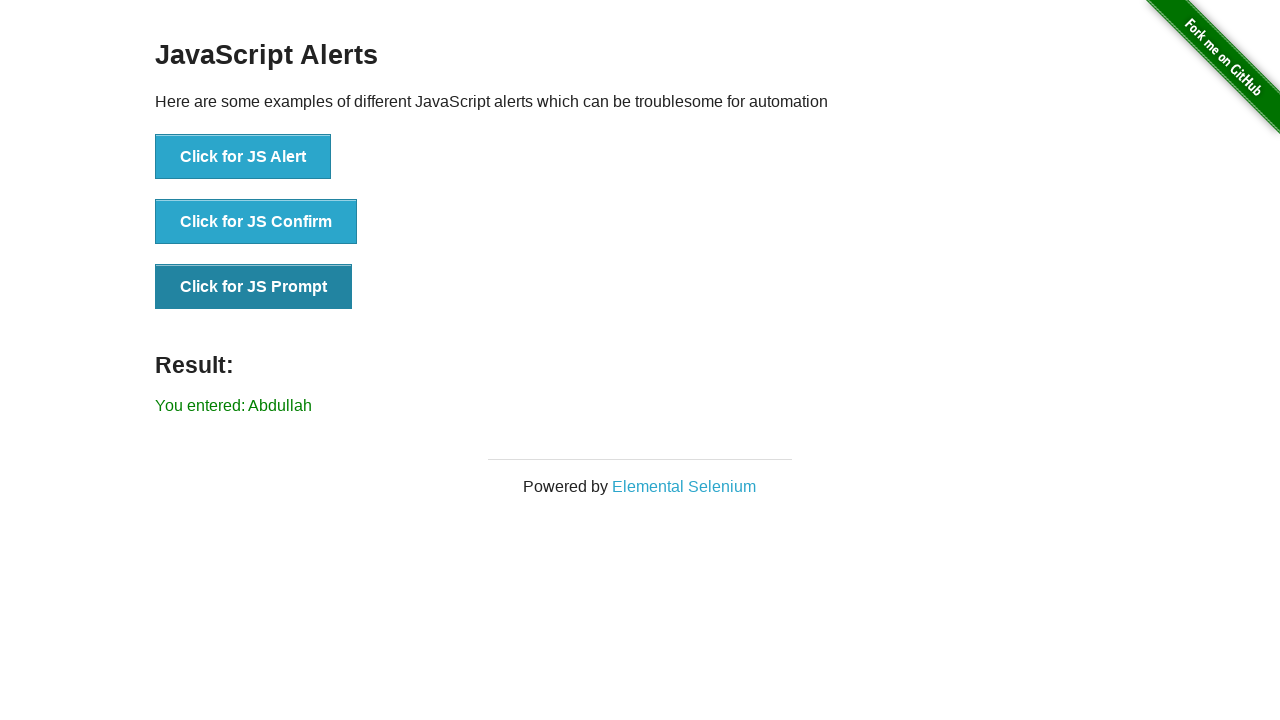

Retrieved result text content
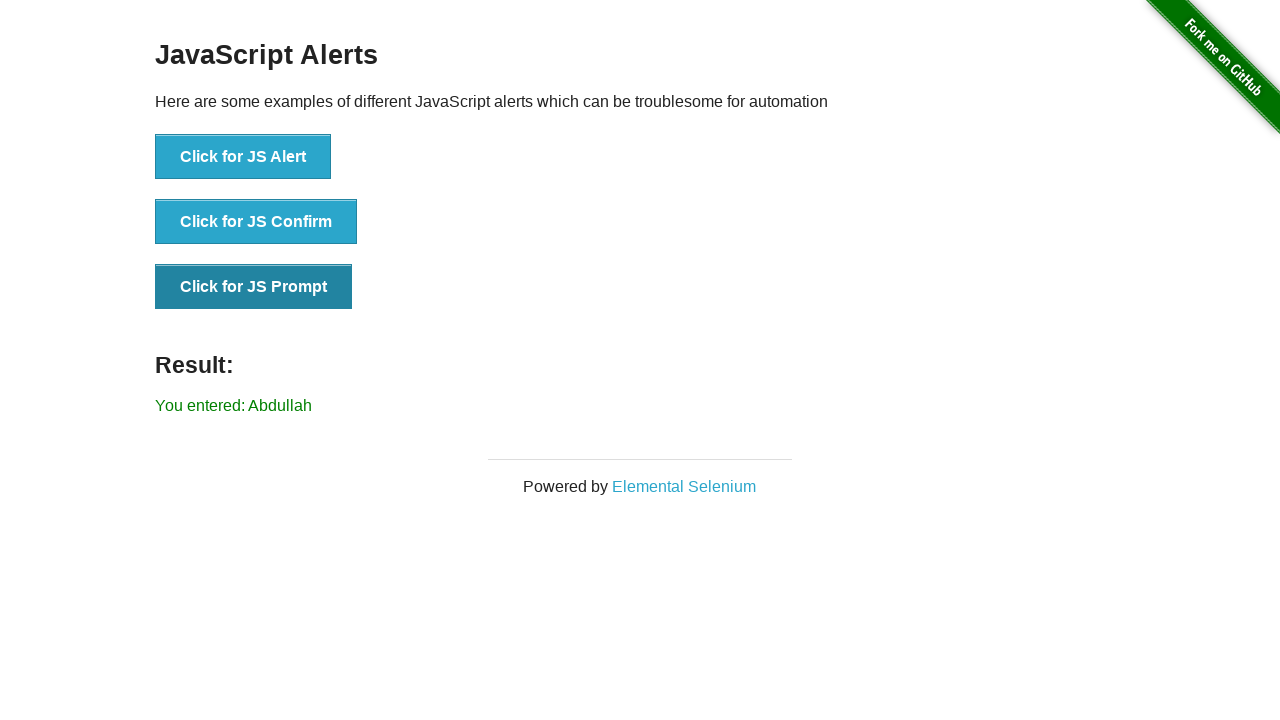

Verified result contains 'Abdullah'
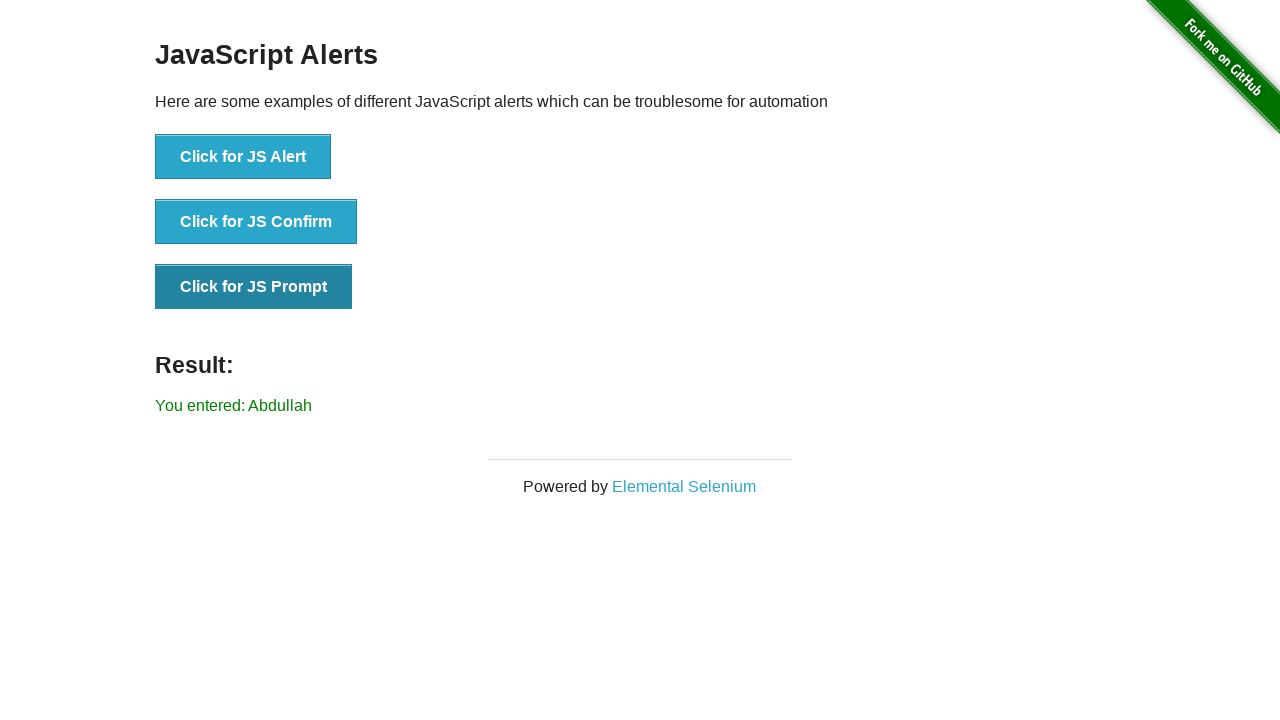

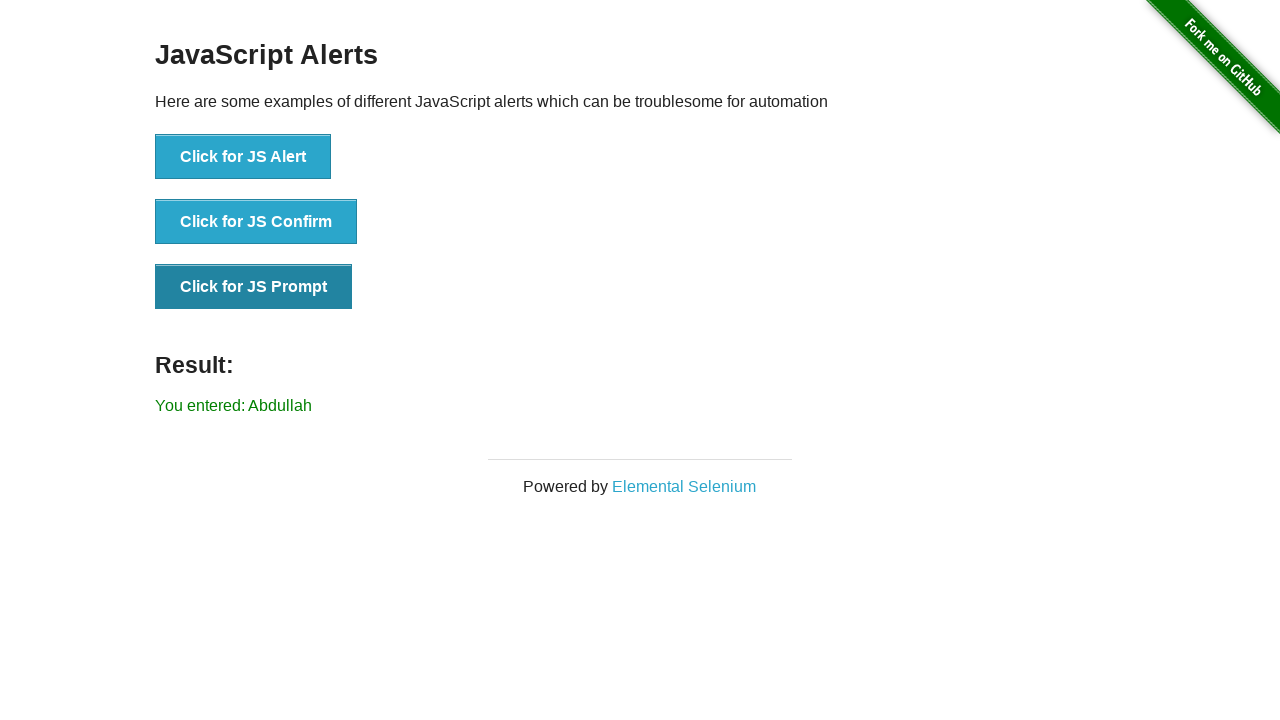